Navigates to the PRTC website to verify the page loads successfully

Starting URL: http://www.prtc.in/PRTCWeb/preUserAuthenticate.do

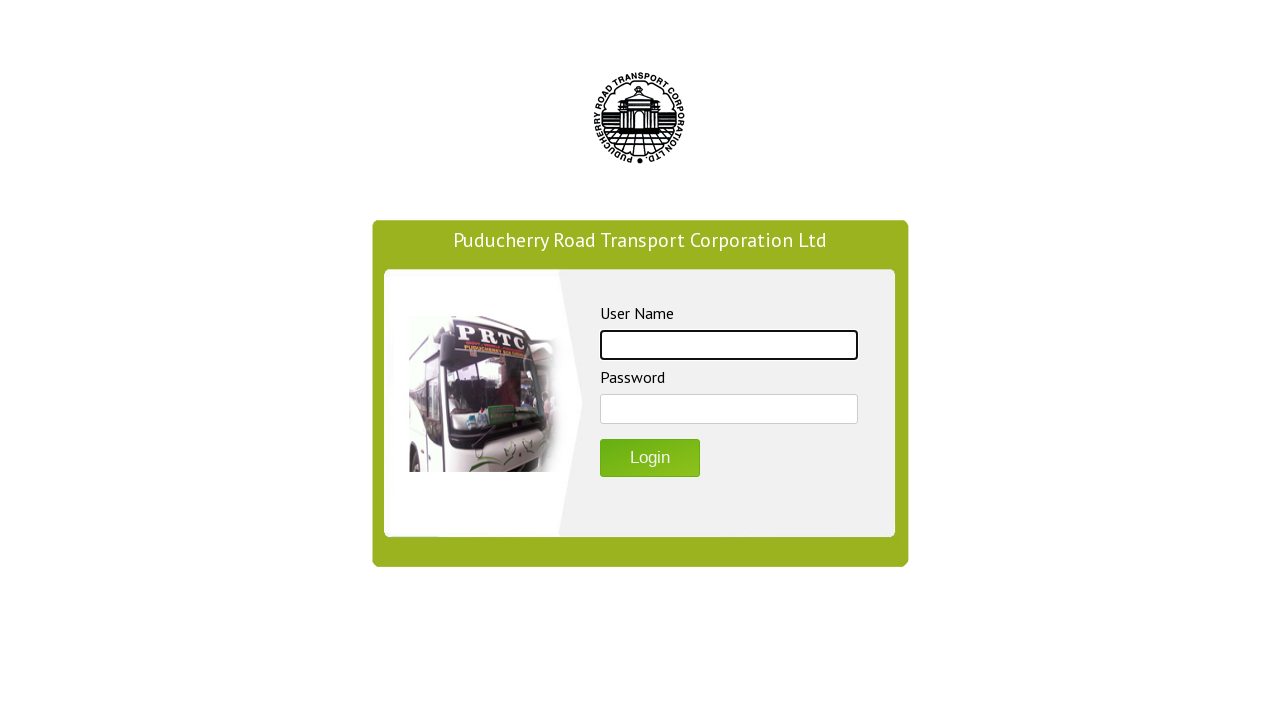

Waited for PRTC website page to fully load with networkidle state
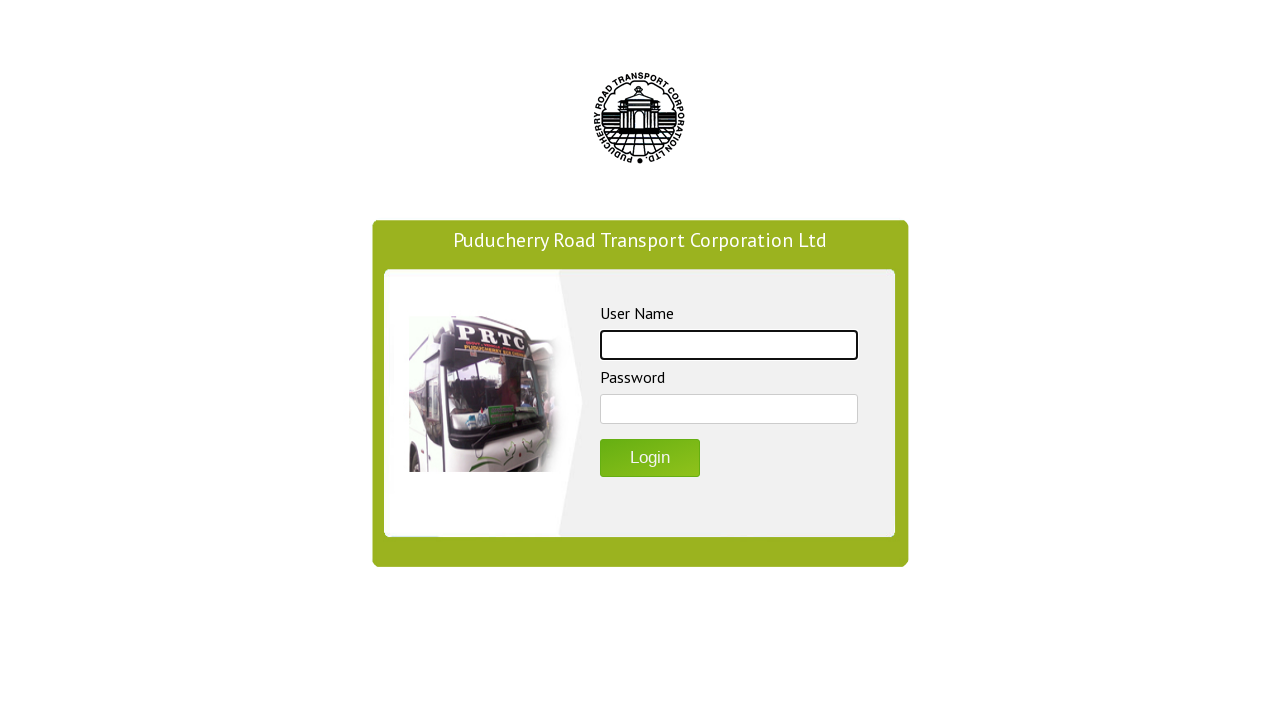

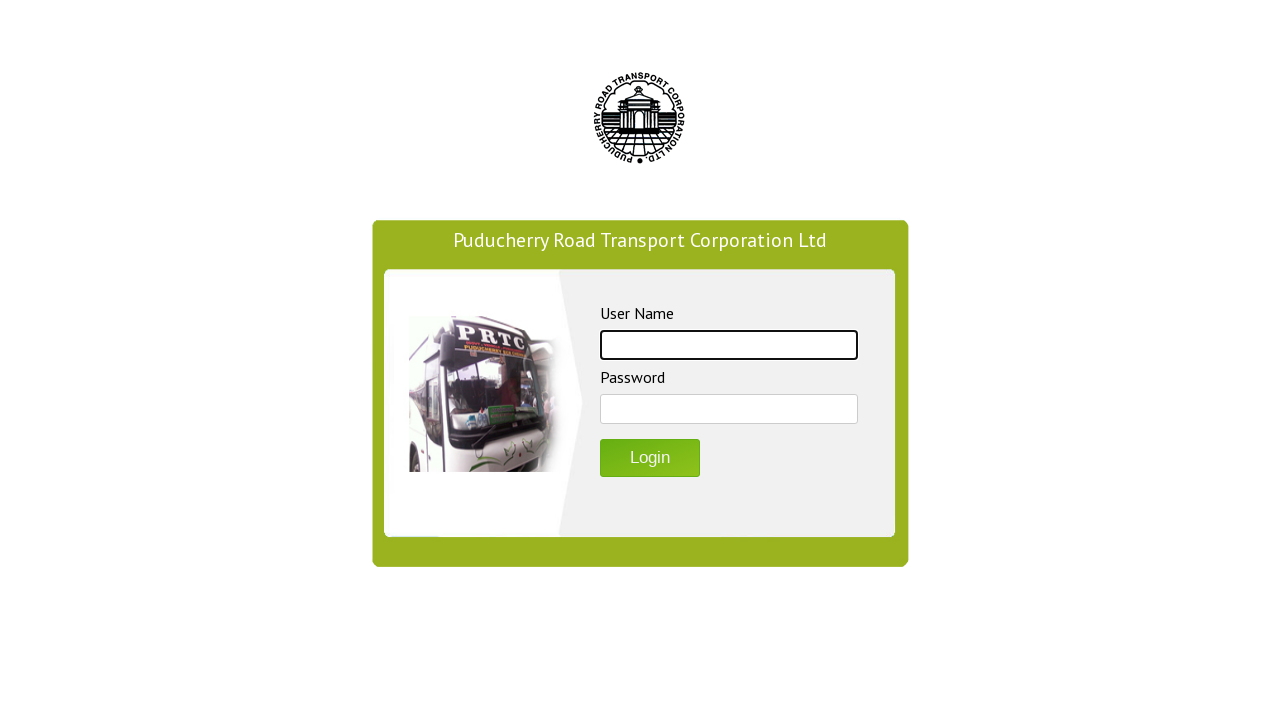